Tests registration form by filling in first name, last name, and email fields, then submitting the form and verifying successful registration message

Starting URL: http://suninjuly.github.io/registration1.html

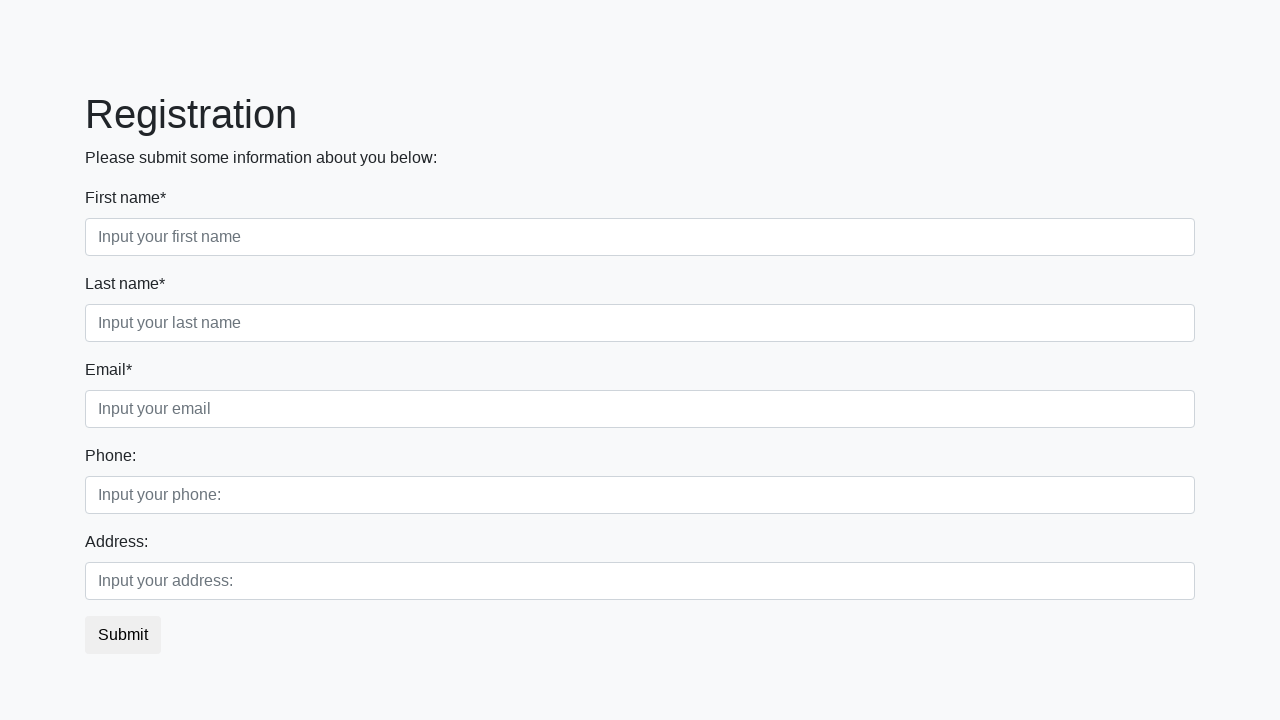

Filled first name field with 'John' on body > div > form > div.first_block > div.form-group.first_class > input
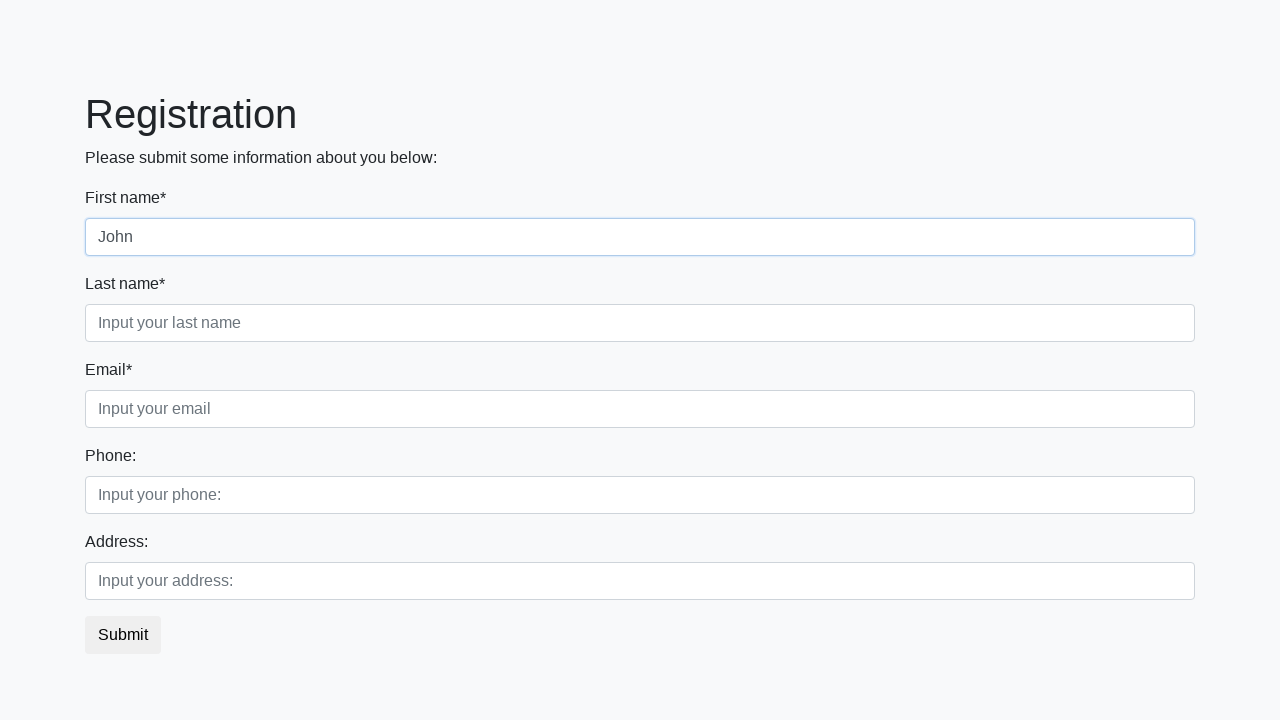

Filled last name field with 'Smith' on body > div > form > div.first_block > div.form-group.second_class > input
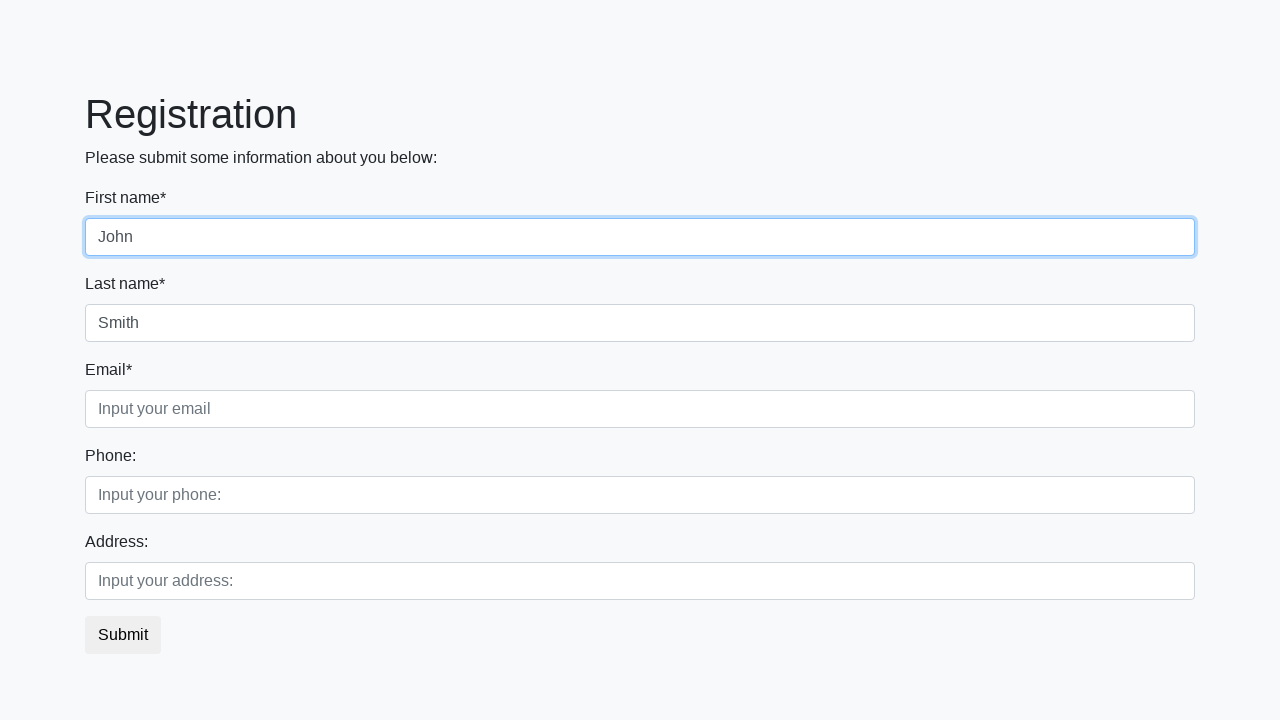

Filled email field with 'john.smith@example.com' on body > div > form > div.first_block > div.form-group.third_class > input
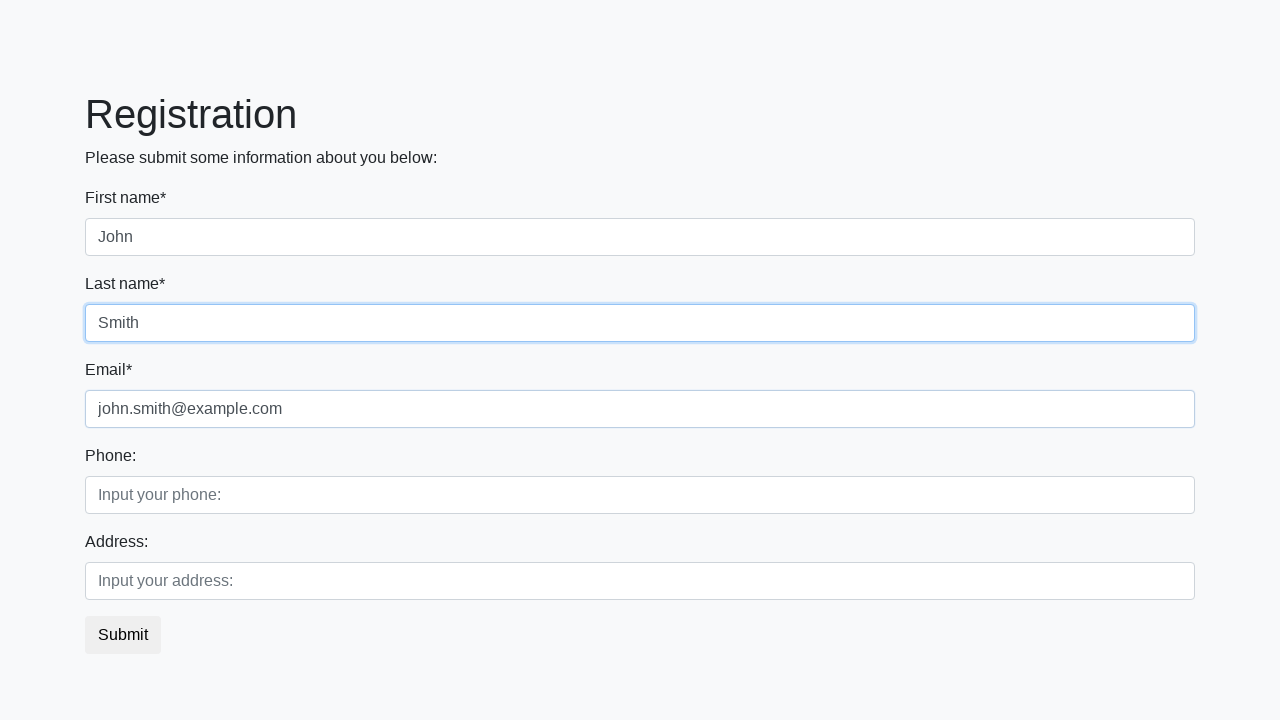

Clicked submit button to register at (123, 635) on .btn.btn-default
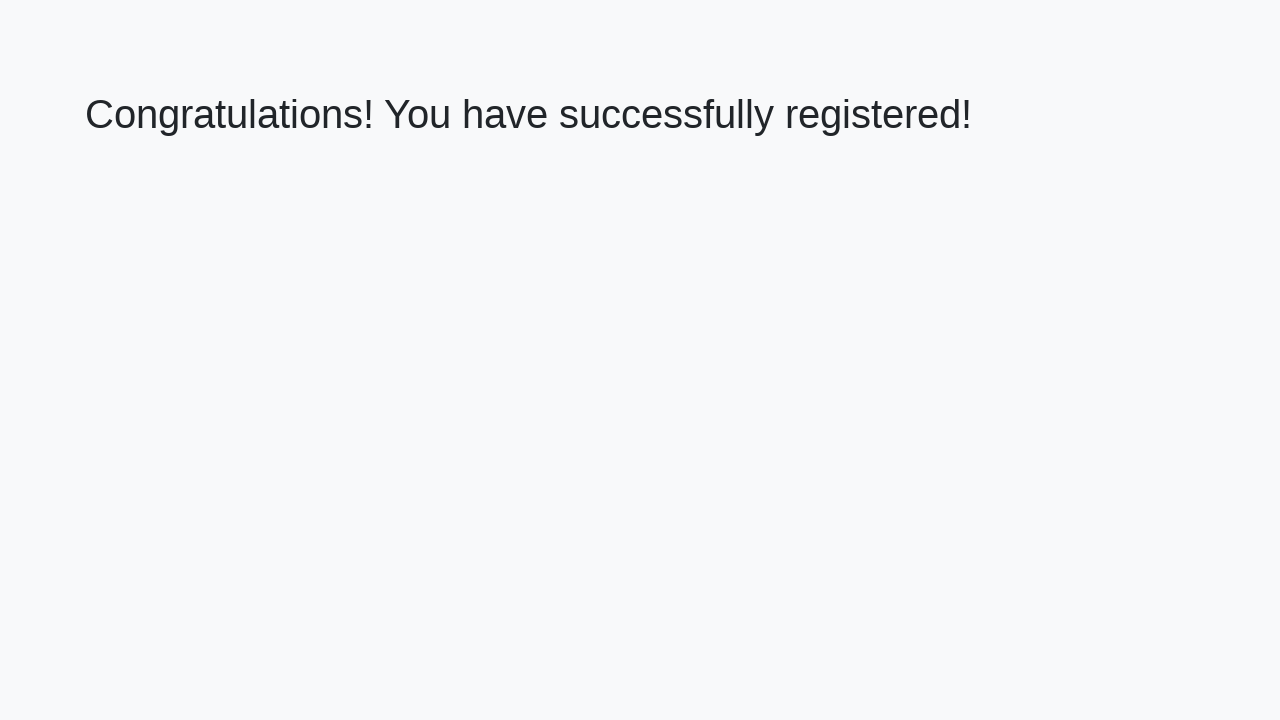

Success message heading loaded
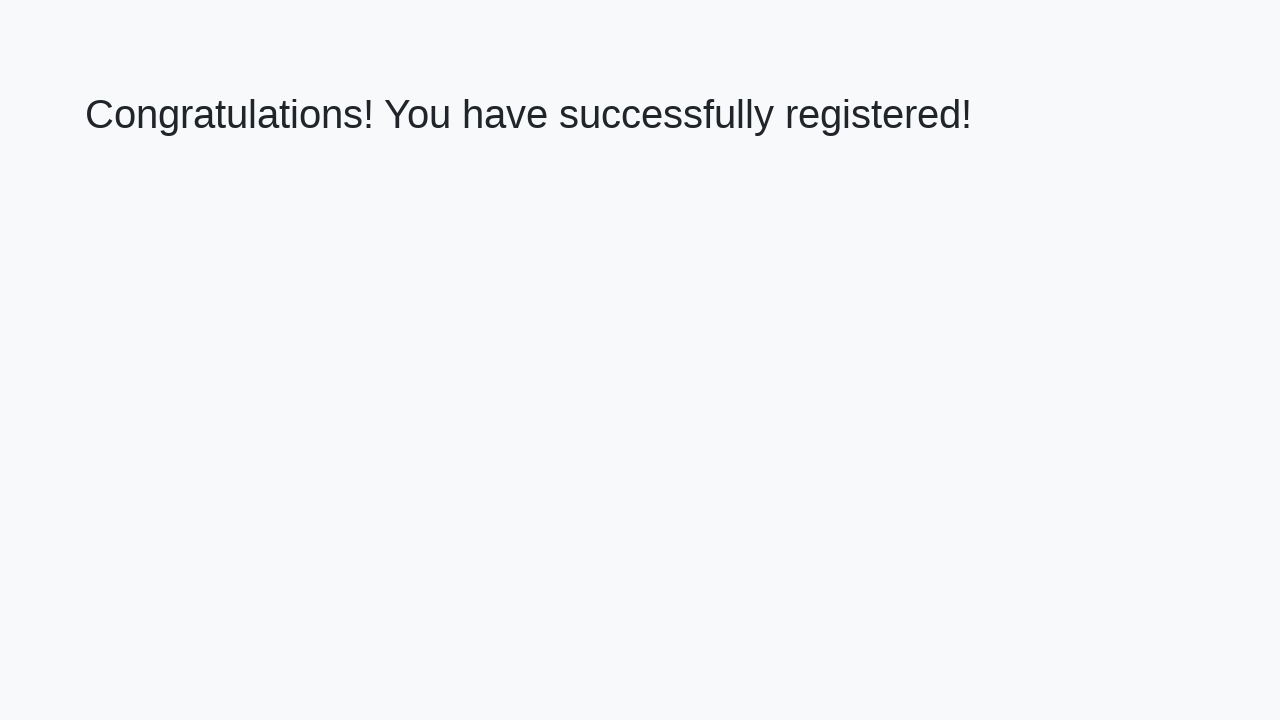

Retrieved success message text content
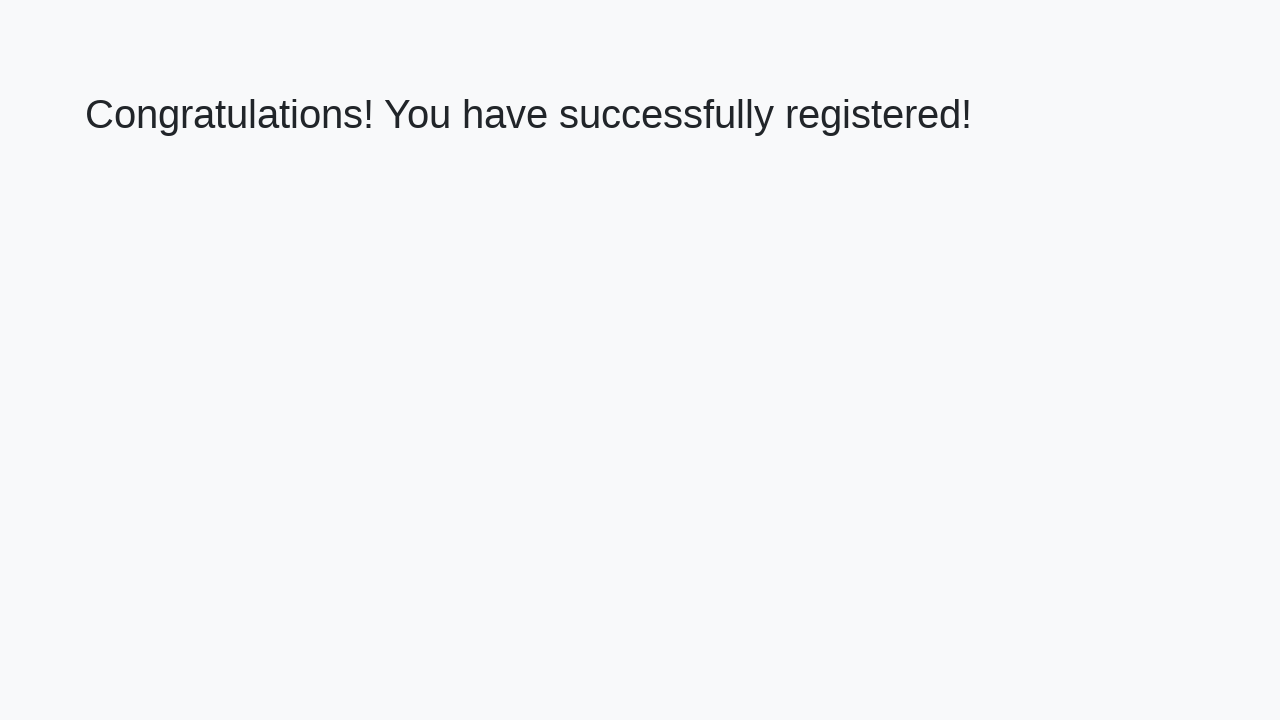

Verified successful registration message
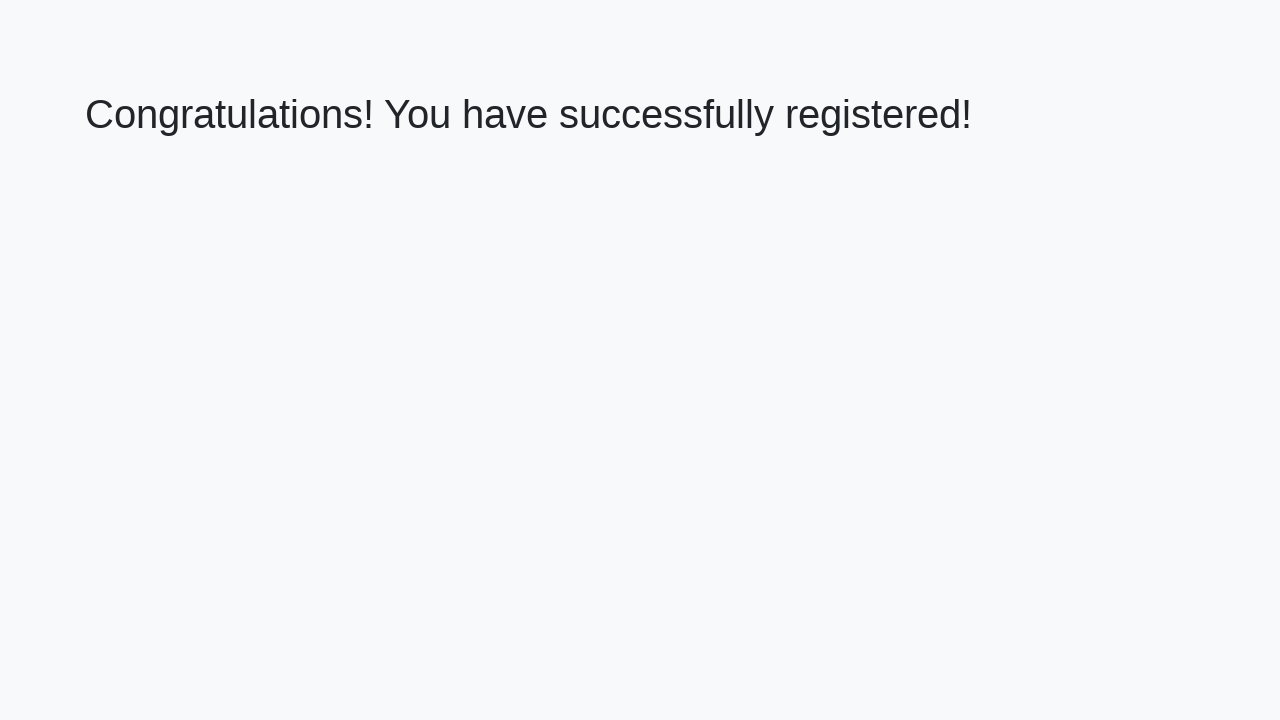

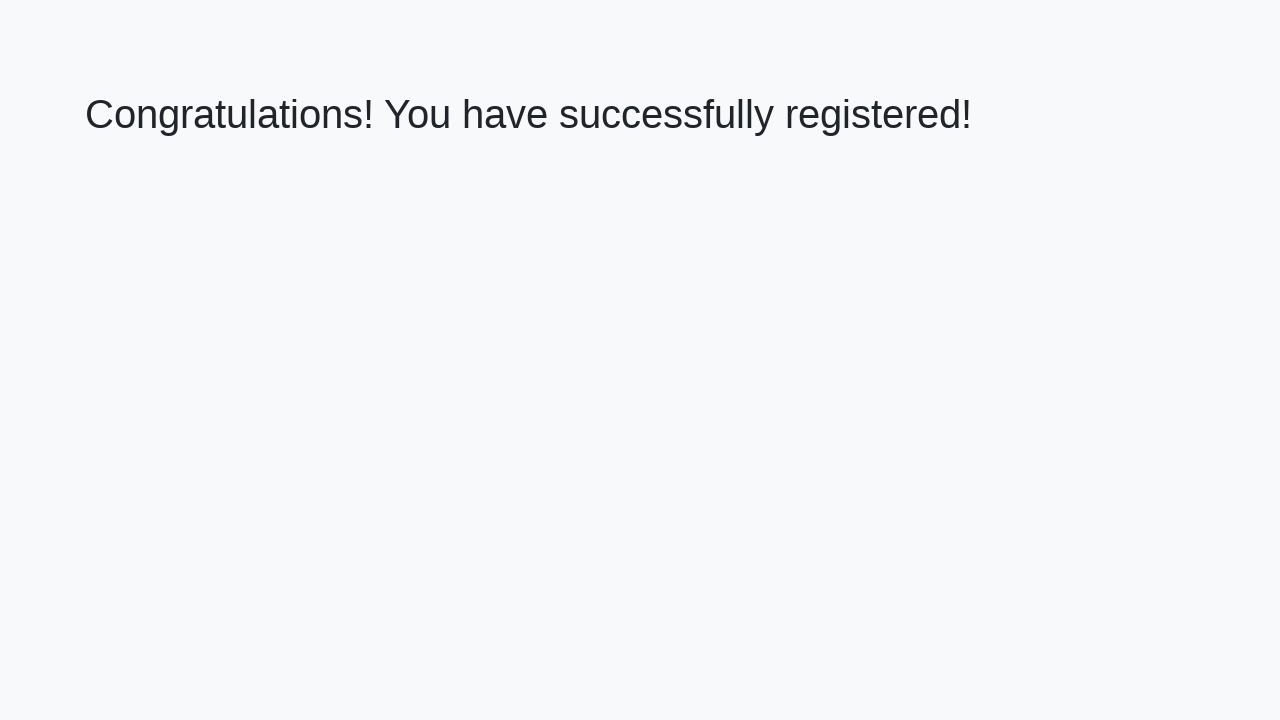